Tests checkbox interaction by switching to an iframe, clicking a checkbox, checking its selection state, and clicking again to deselect if it was selected

Starting URL: https://www.w3schools.com/tags/tryit.asp?filename=tryhtml5_input_type_checkbox

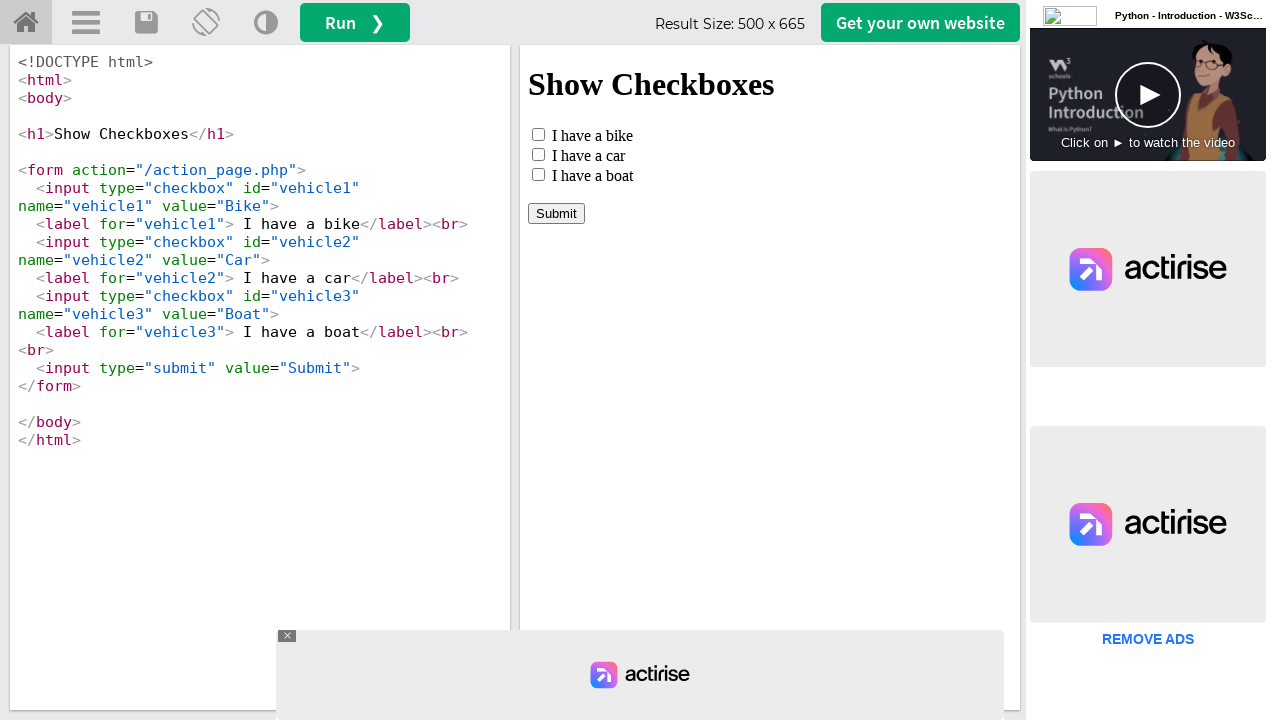

Located iframe with id 'iframeResult' containing checkbox demo
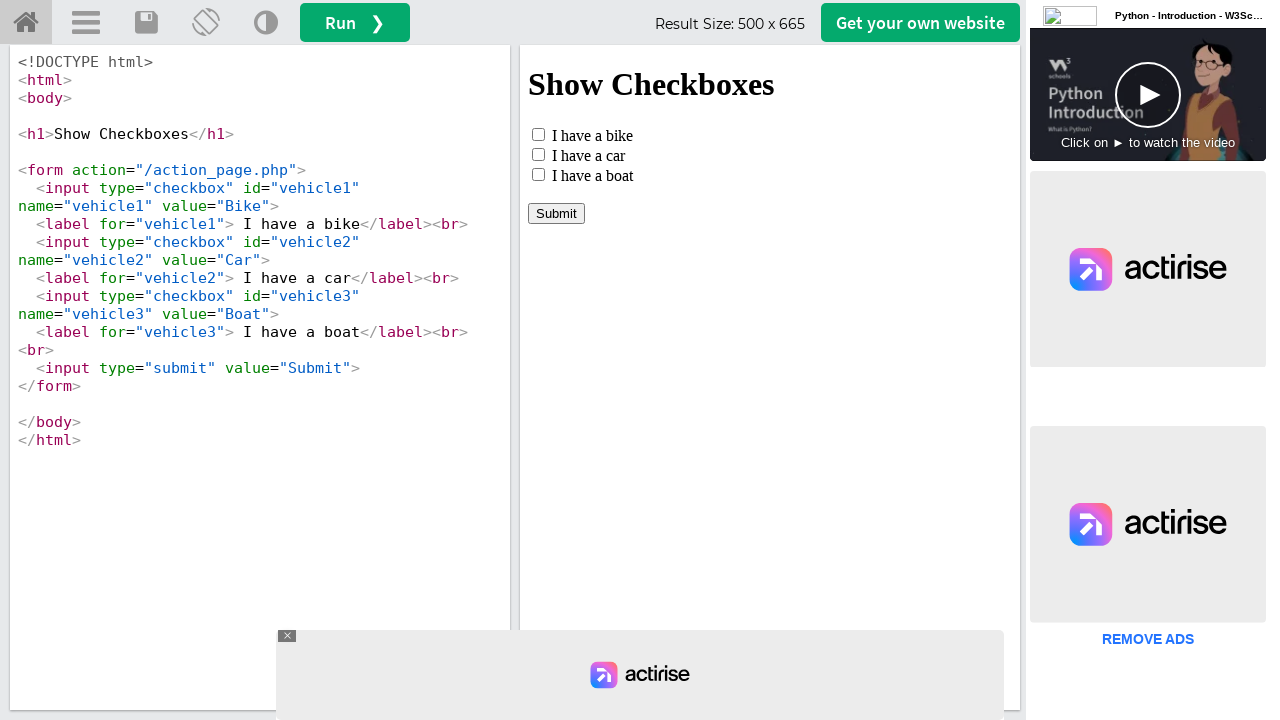

Located checkbox with id 'vehicle2' in iframe
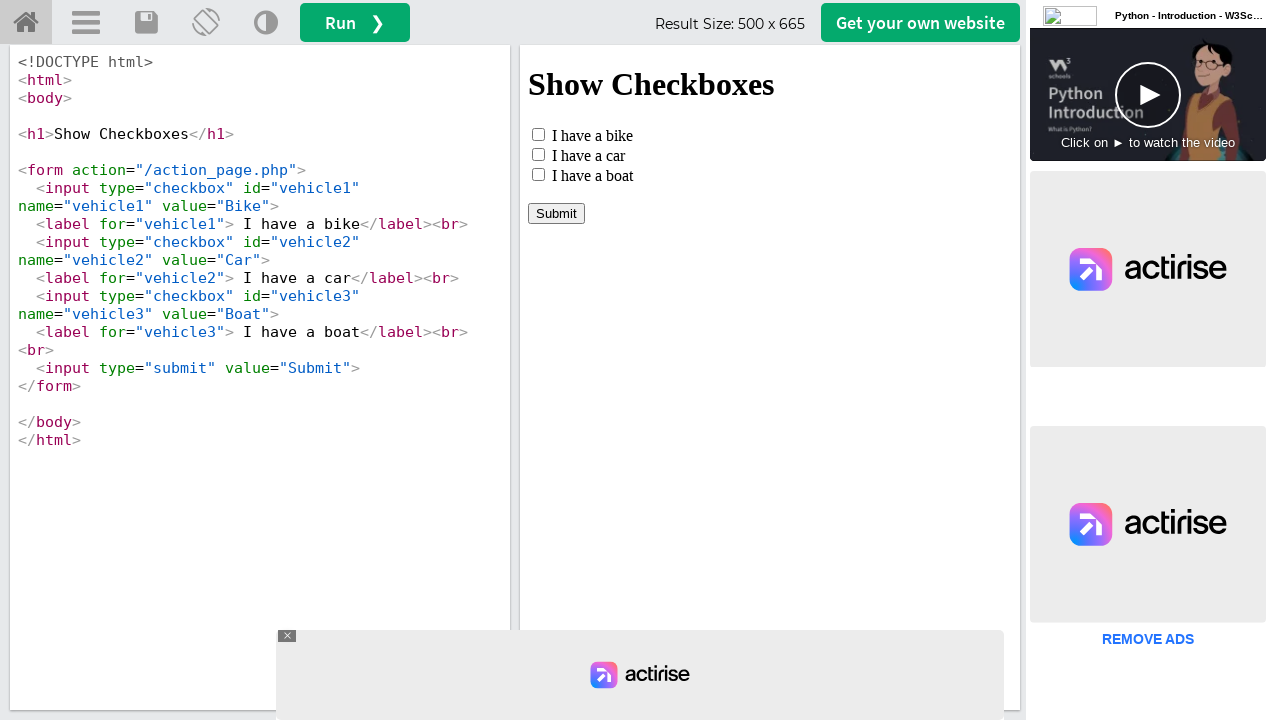

Clicked checkbox 'vehicle2' to select it at (538, 154) on #iframeResult >> internal:control=enter-frame >> input#vehicle2
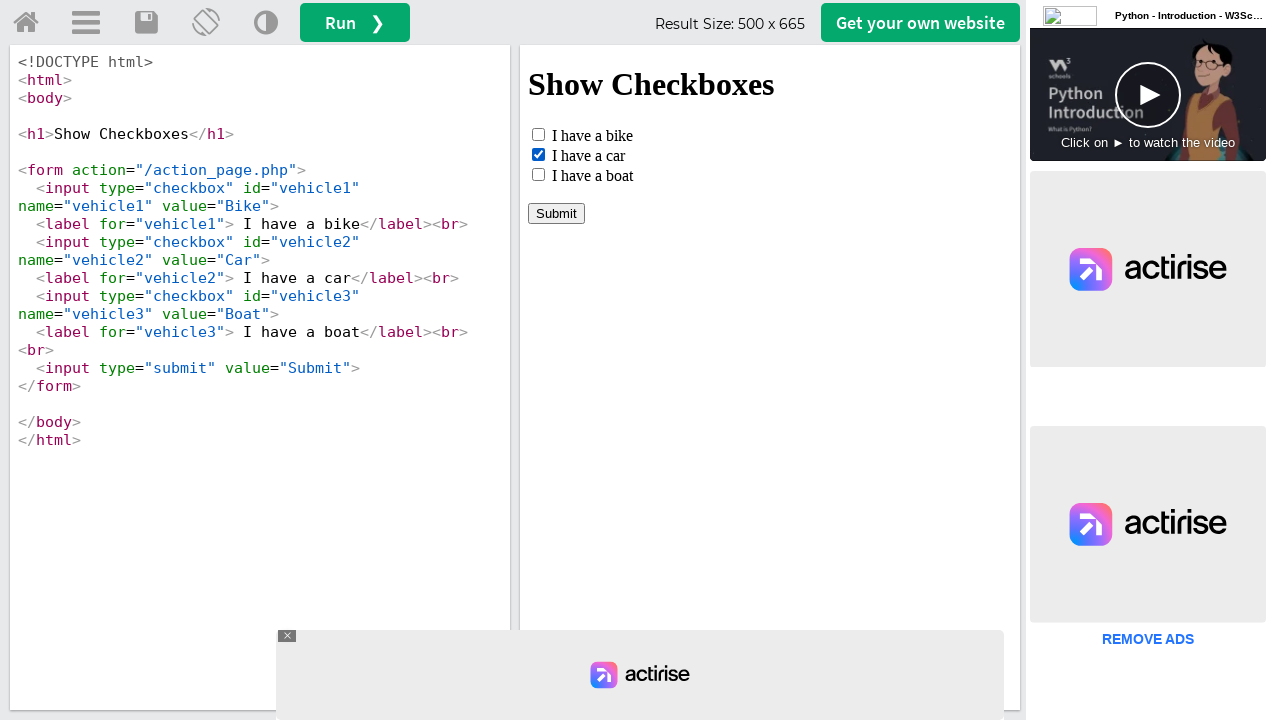

Checkbox 'vehicle2' is selected
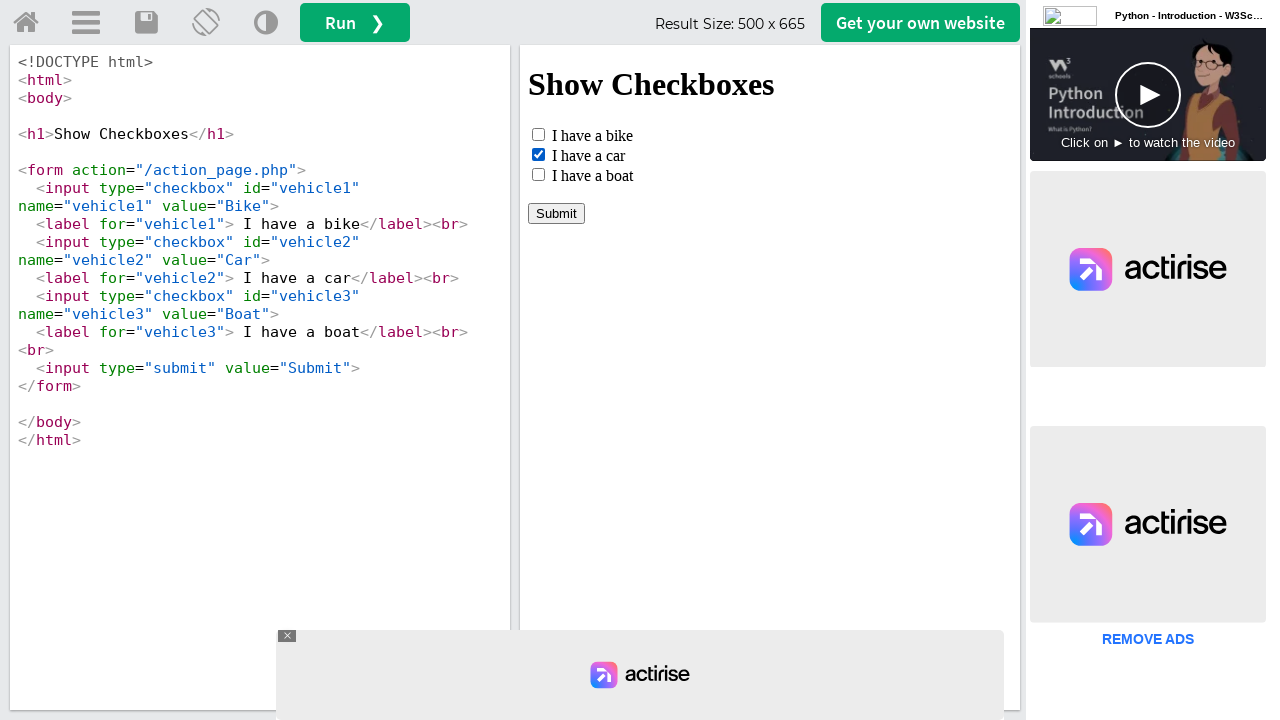

Clicked checkbox 'vehicle2' again to deselect it at (538, 154) on #iframeResult >> internal:control=enter-frame >> input#vehicle2
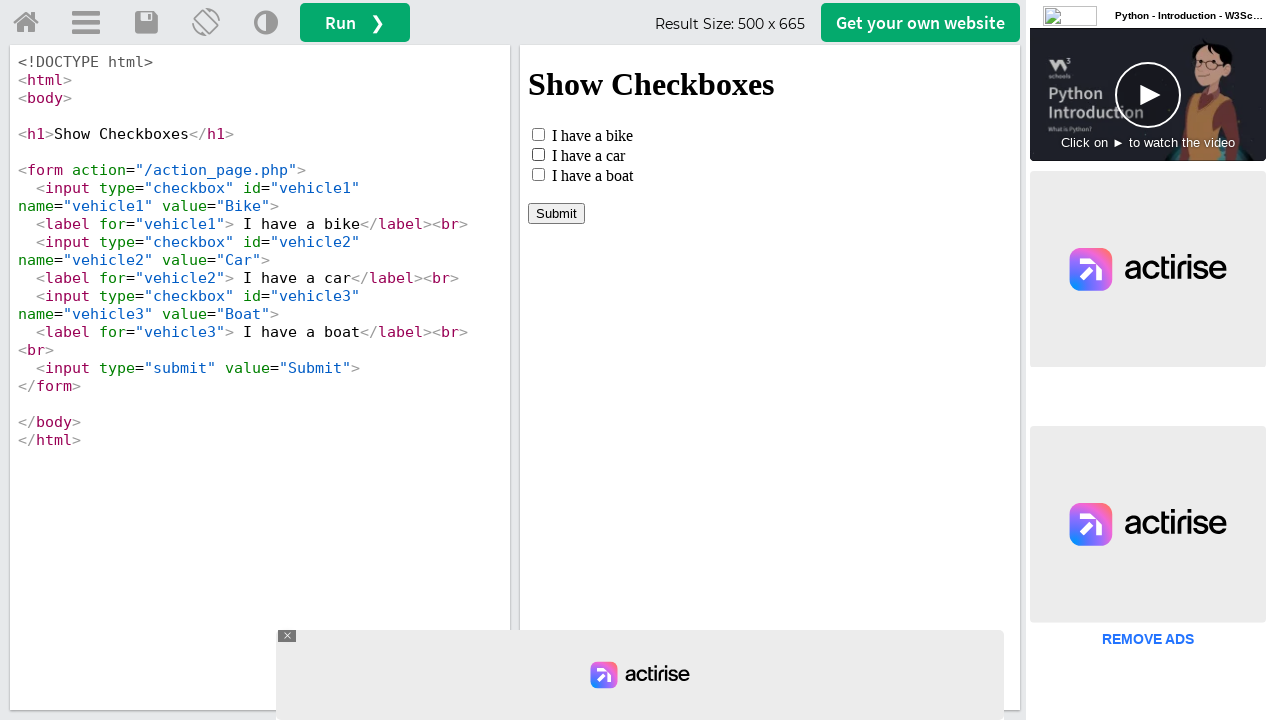

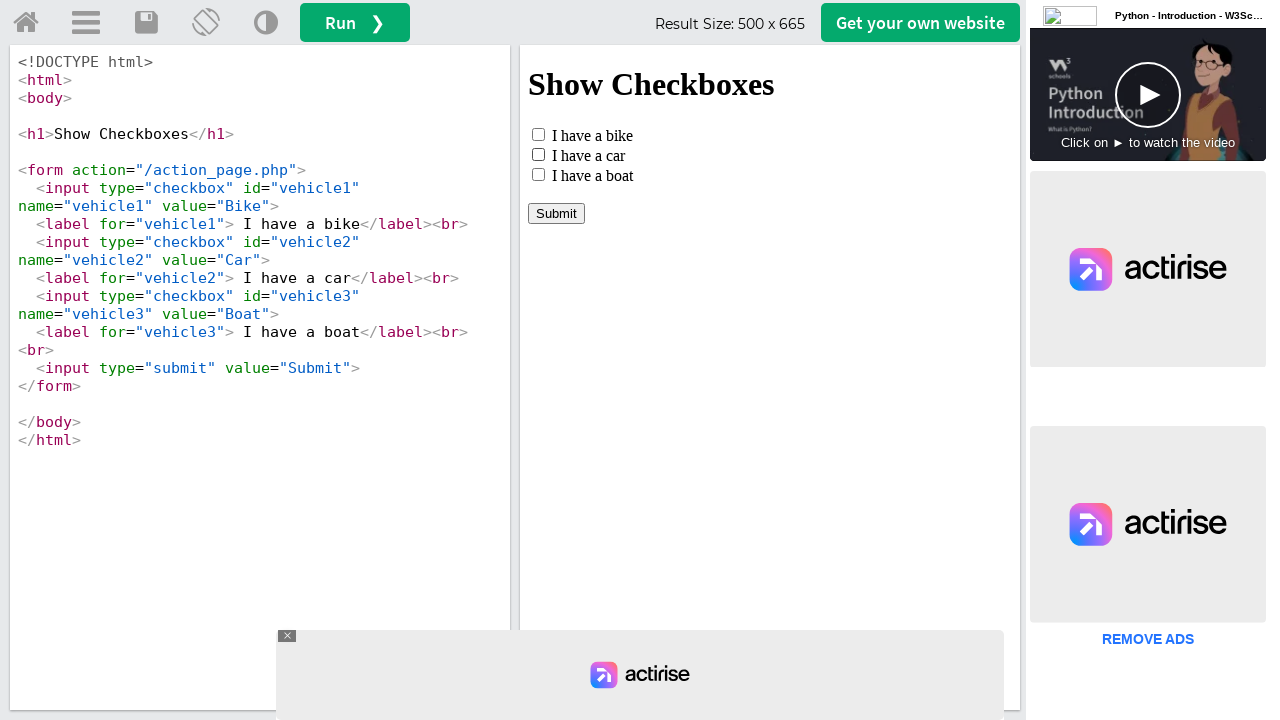